Tests file upload functionality by selecting a file using the file input element on a sample page

Starting URL: https://www.krninformatix.com/sample.html

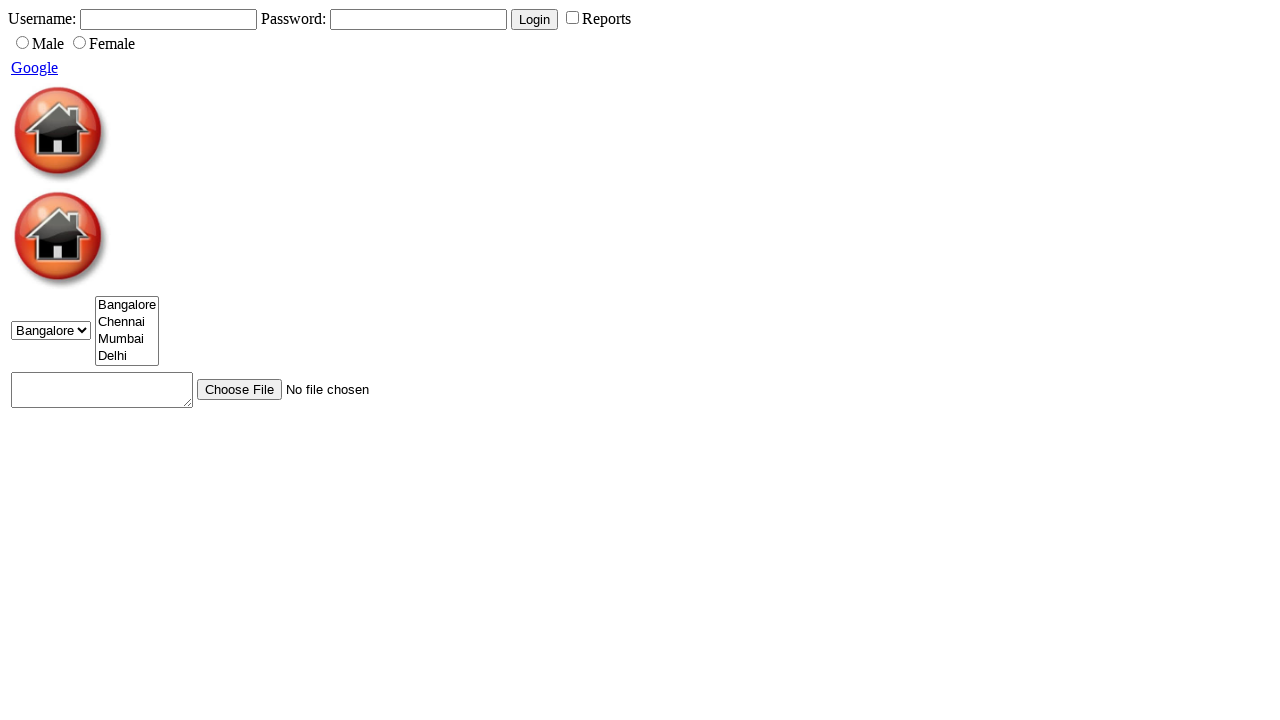

Waited 3 seconds for page to load
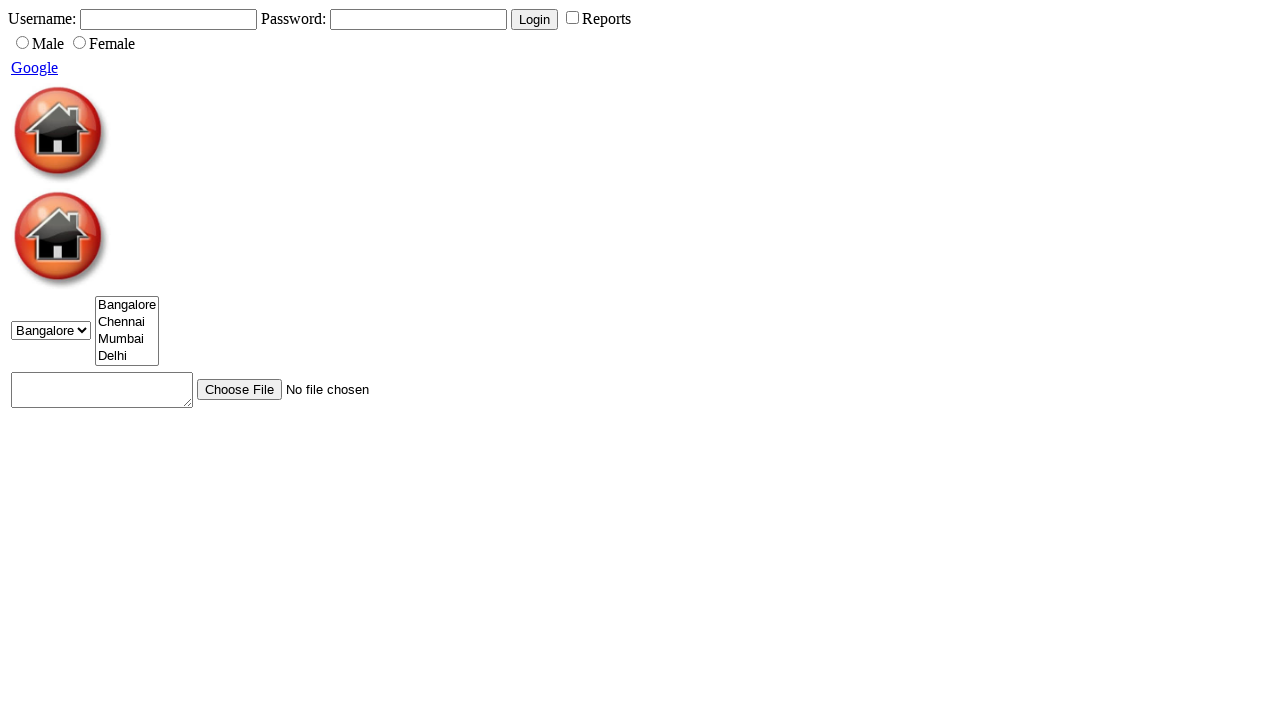

Created temporary test file for upload
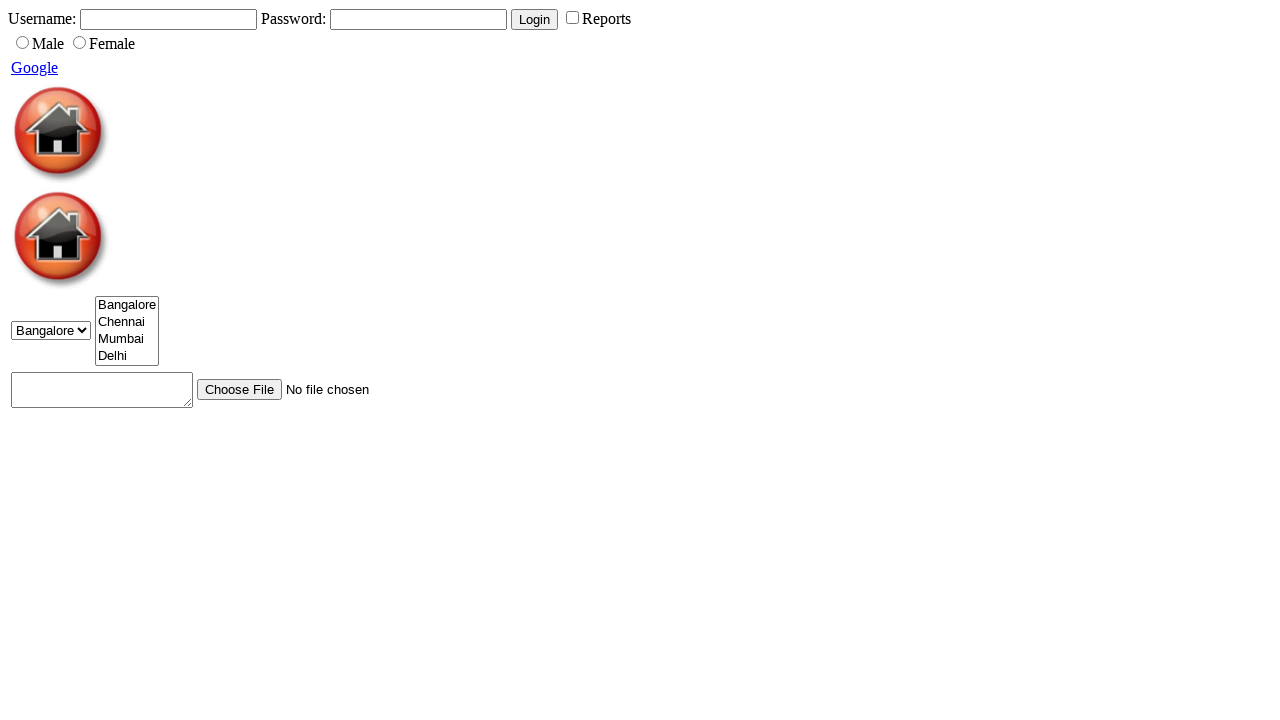

Uploaded test file to file input element #brow
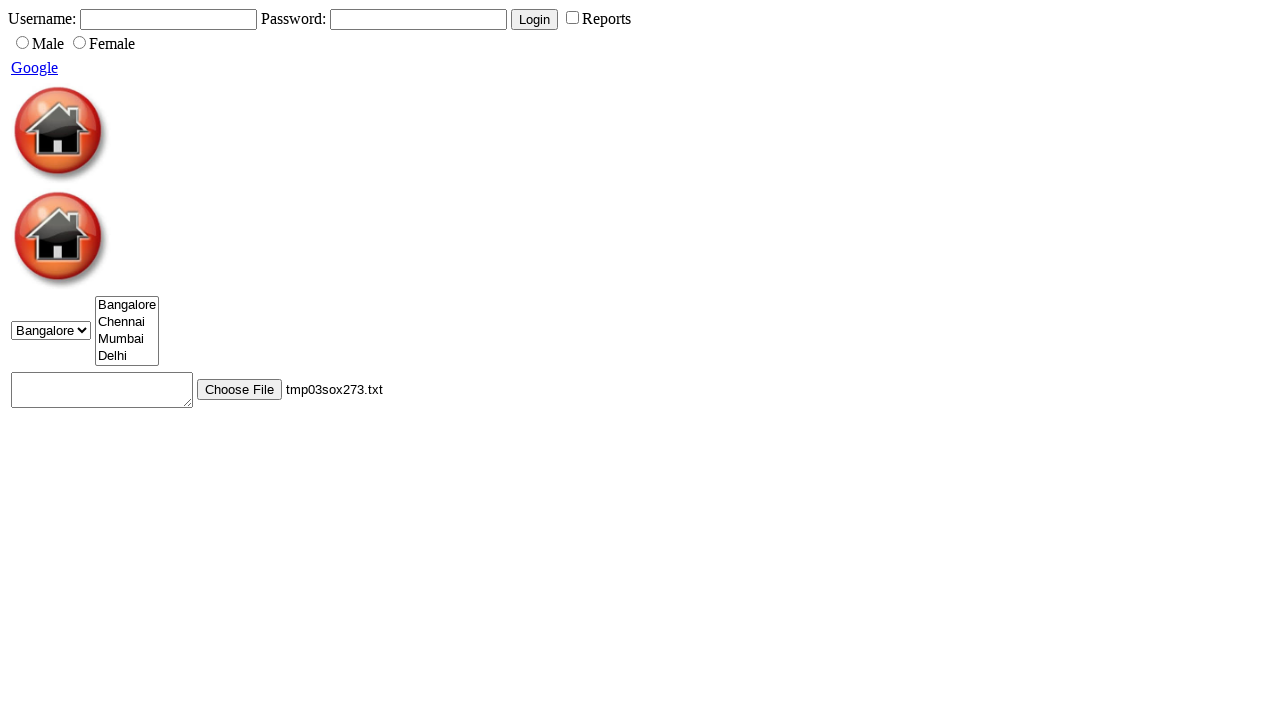

Cleaned up temporary test file
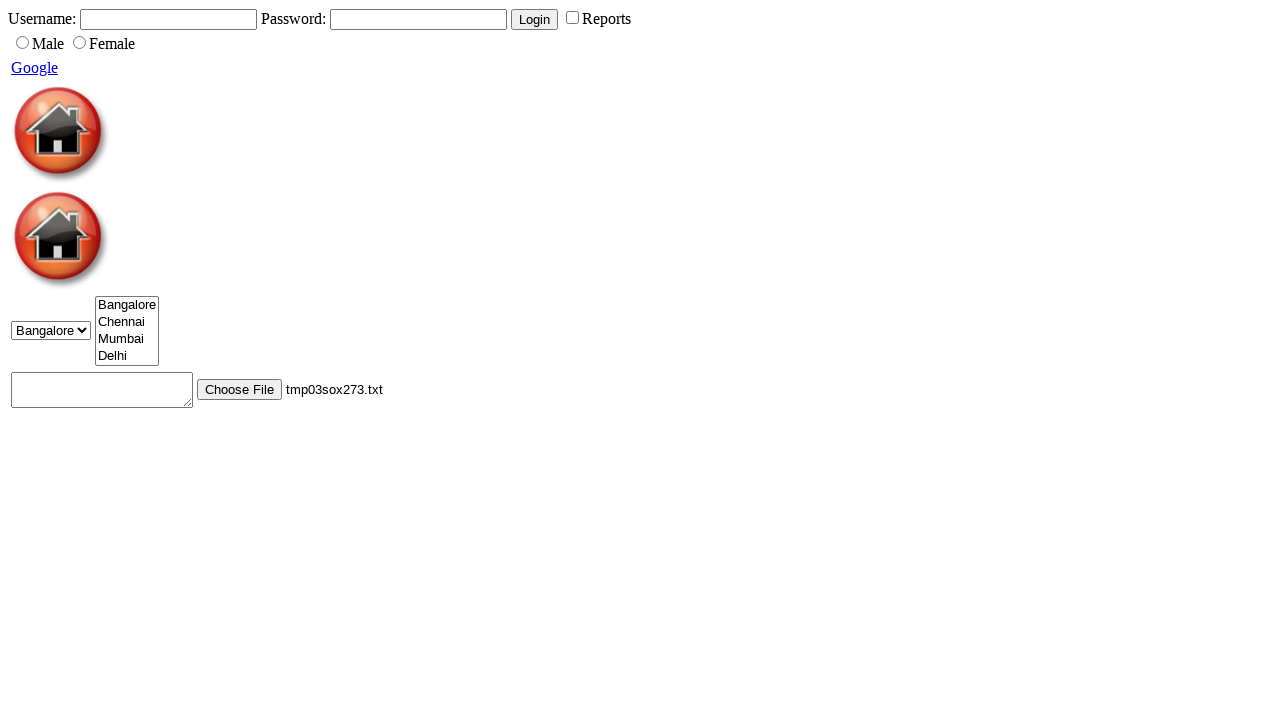

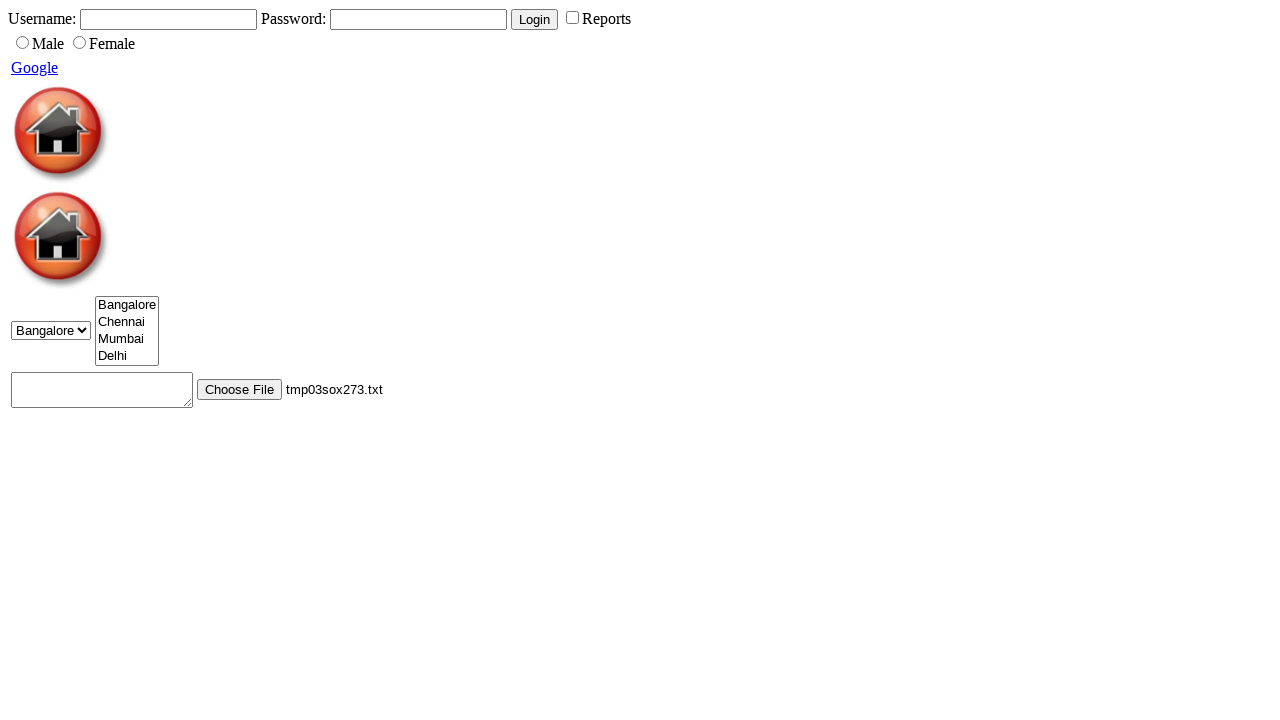